Tests checkbox functionality by clicking on the Checkboxes link and checking an unchecked checkbox

Starting URL: https://practice.cydeo.com/

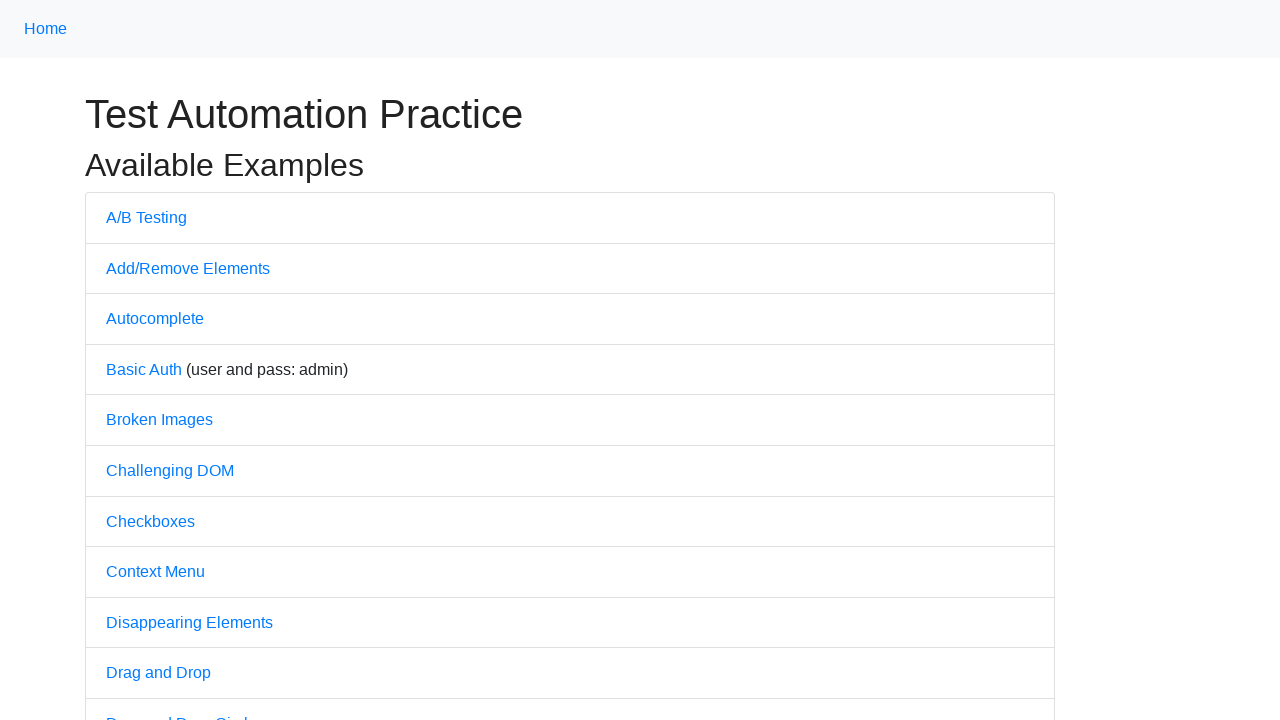

Clicked on Checkboxes link at (150, 521) on text='Checkboxes'
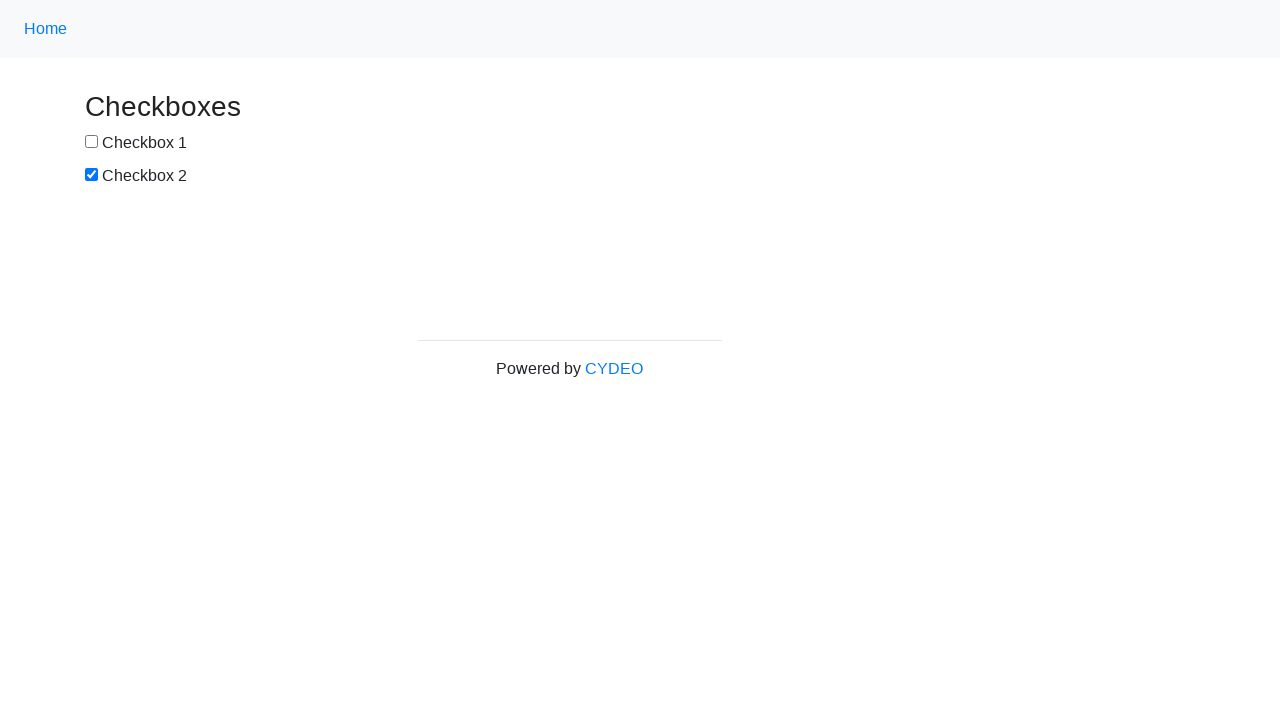

Checked the first checkbox at (92, 142) on #box1
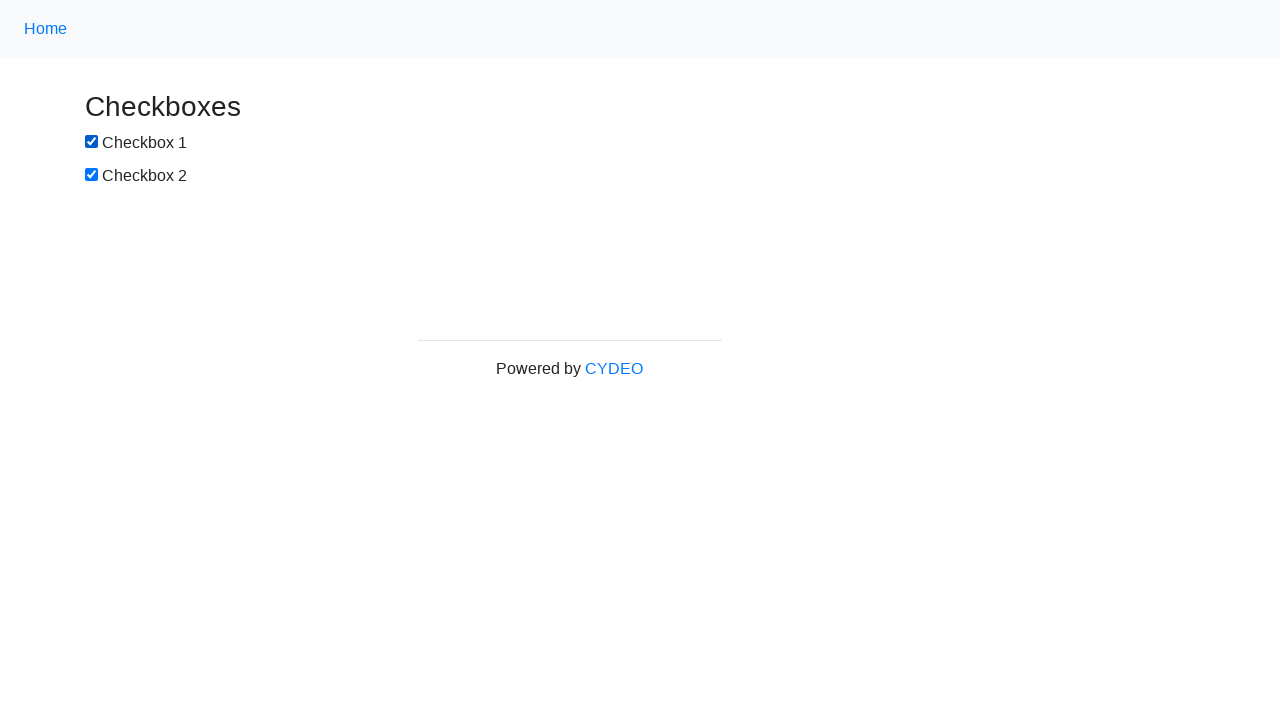

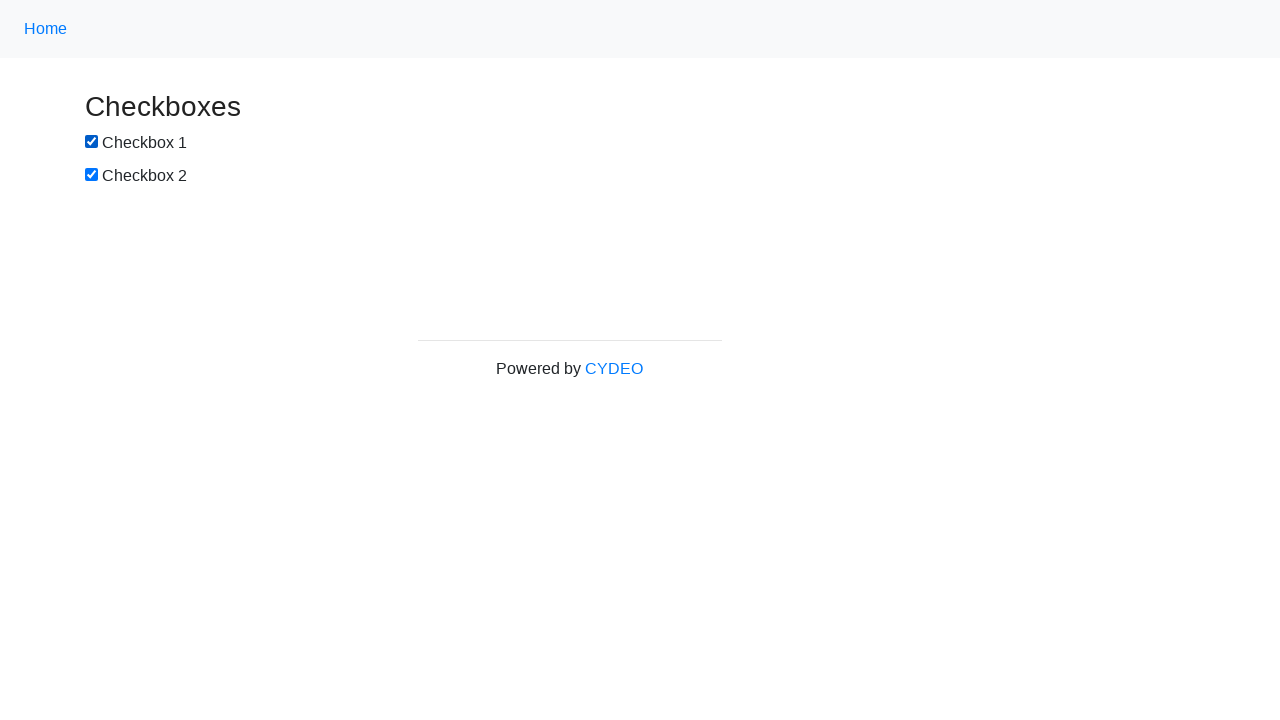